Navigates to a Yanolja hotel reviews page and scrolls down multiple times to load more reviews, then verifies that review content is displayed

Starting URL: https://nol.yanolja.com/reviews/domestic/1000102261

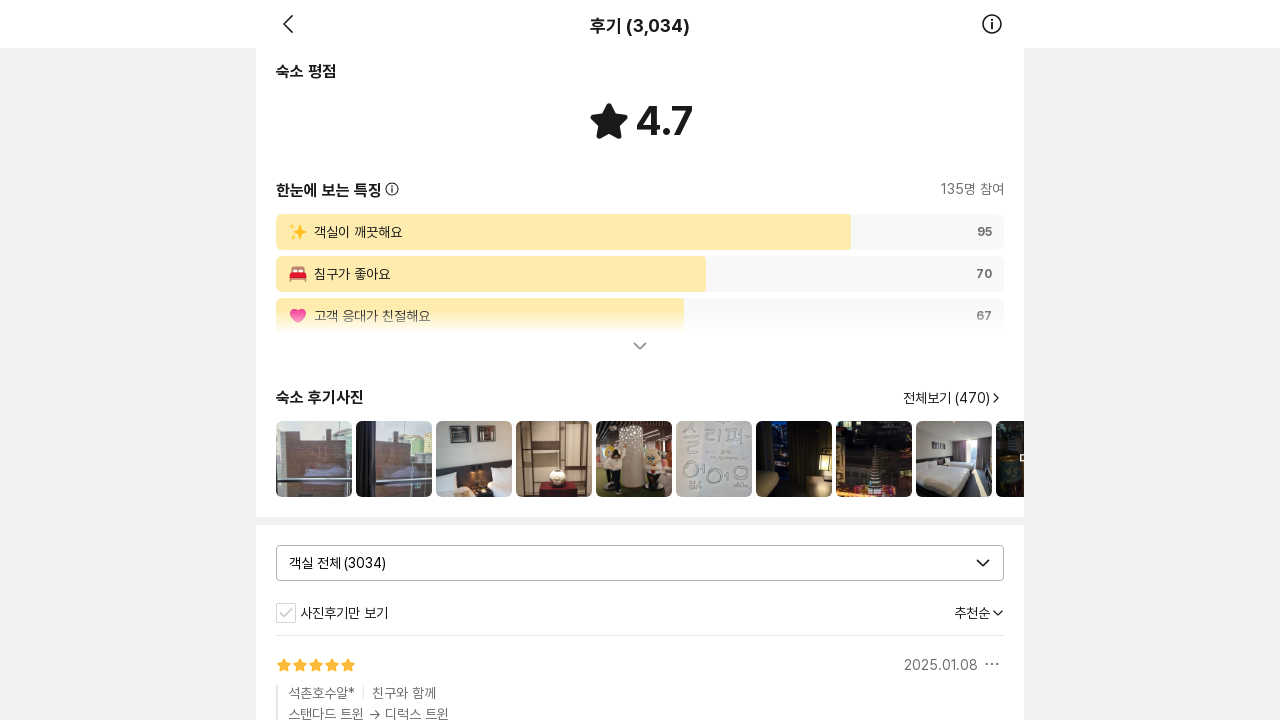

Waited 3 seconds for page to load
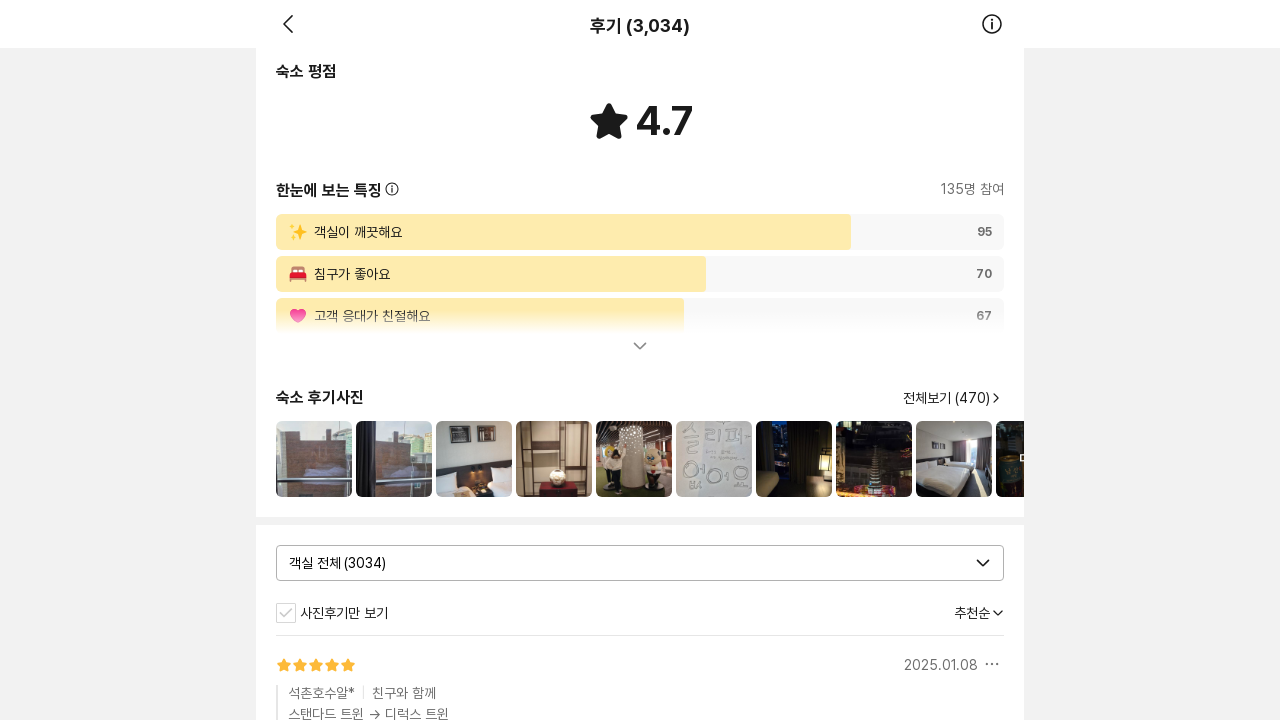

Scrolled to bottom of page (scroll 1/10)
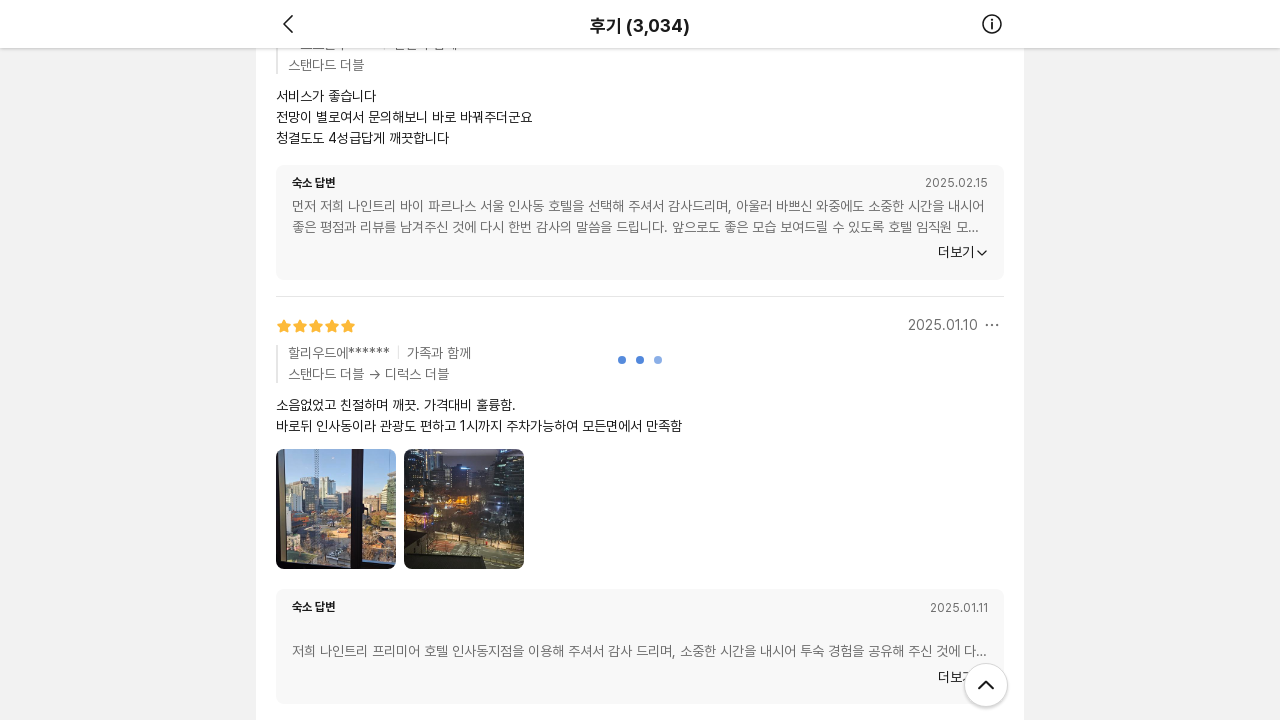

Waited 2 seconds for more reviews to load (after scroll 1/10)
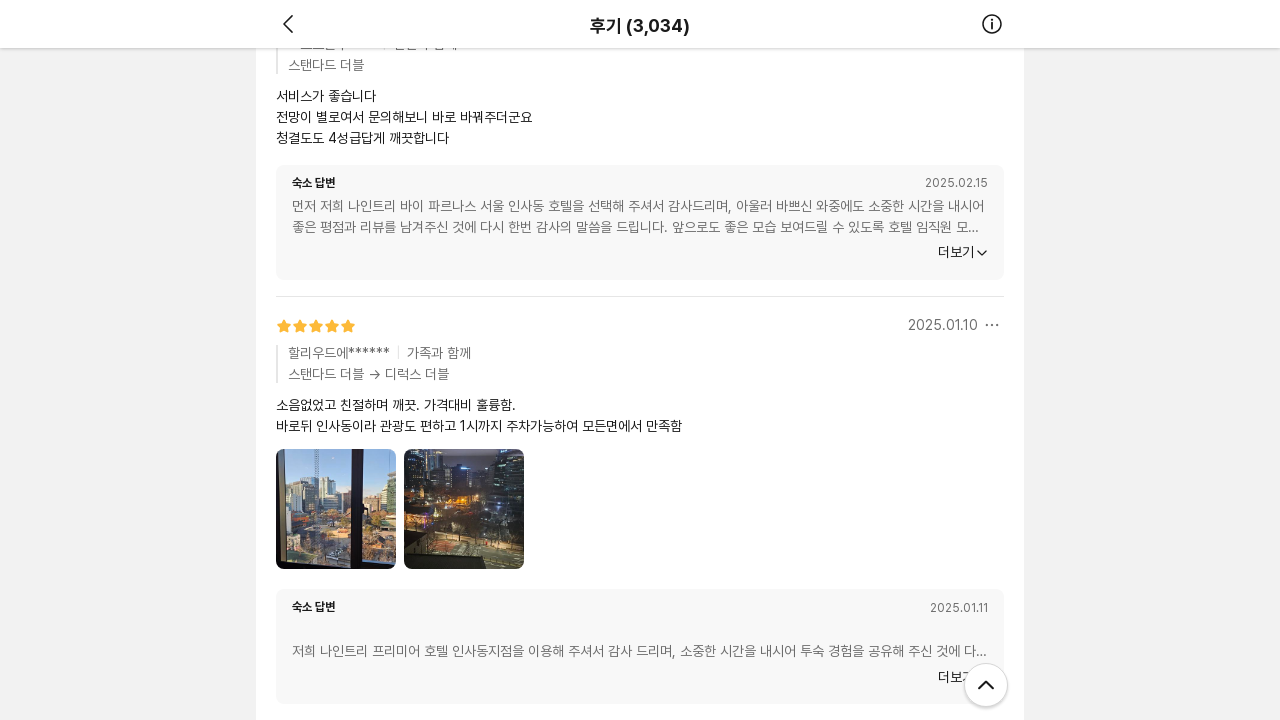

Scrolled to bottom of page (scroll 2/10)
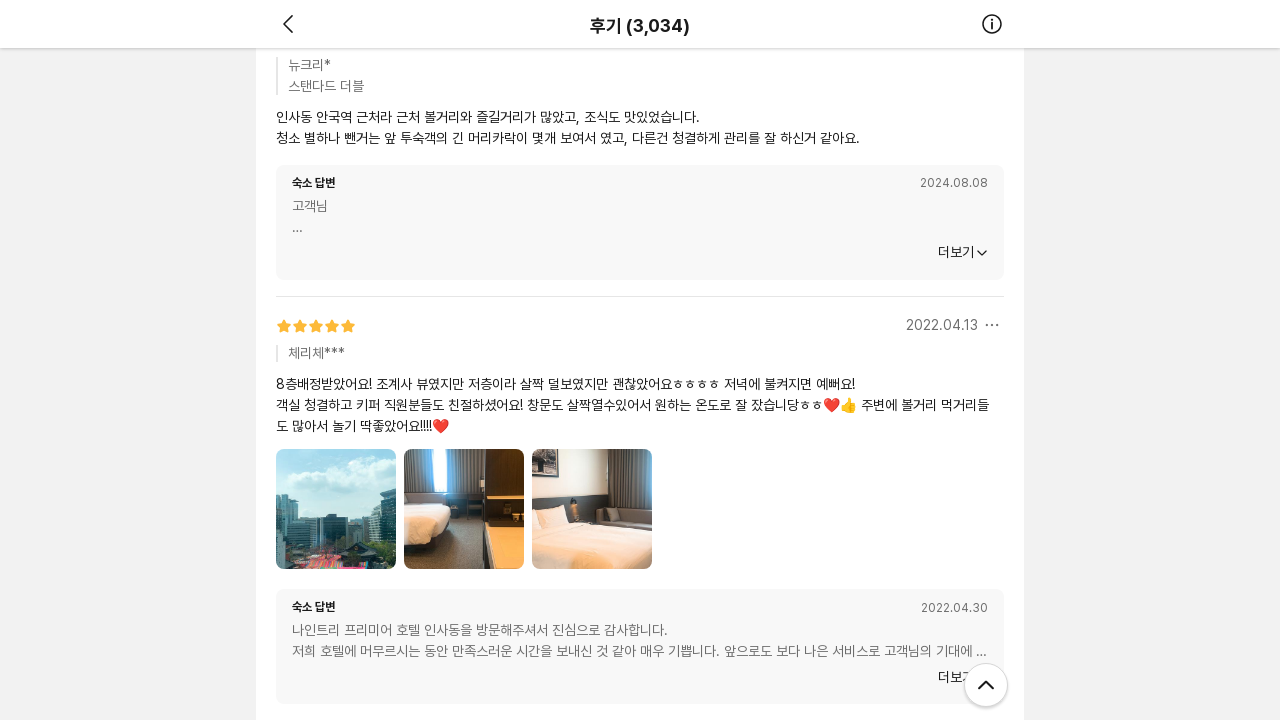

Waited 2 seconds for more reviews to load (after scroll 2/10)
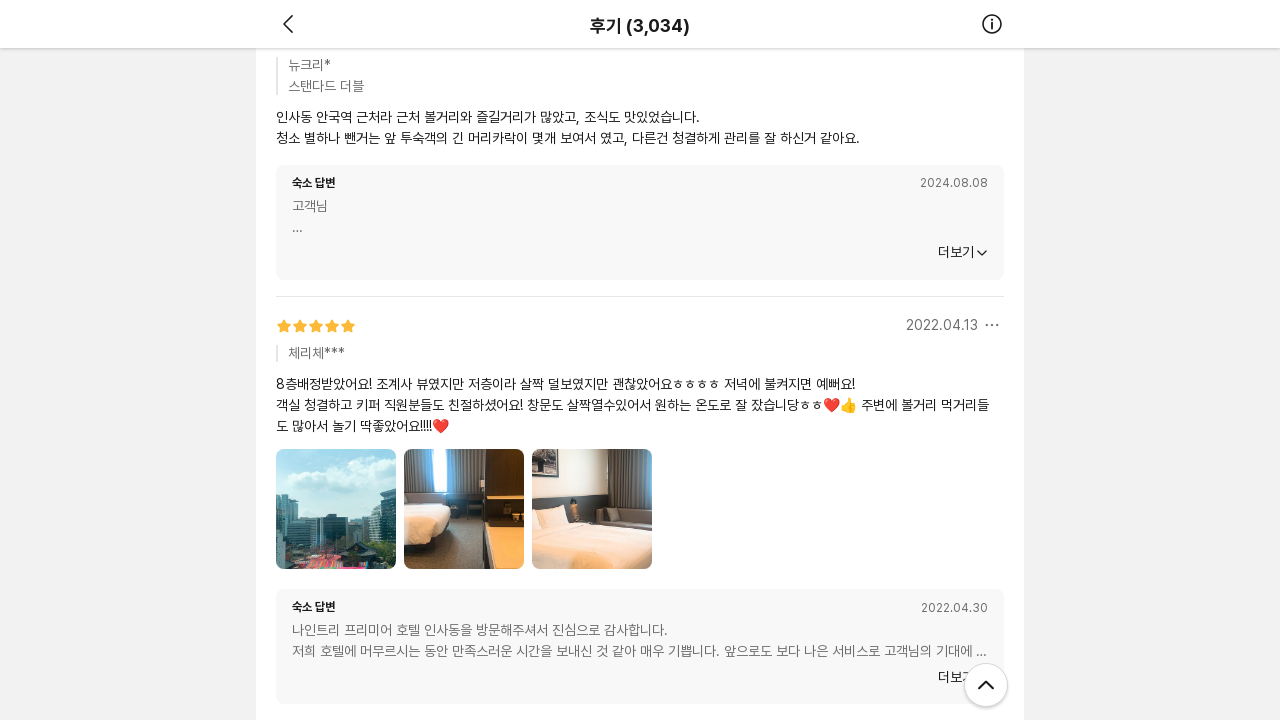

Scrolled to bottom of page (scroll 3/10)
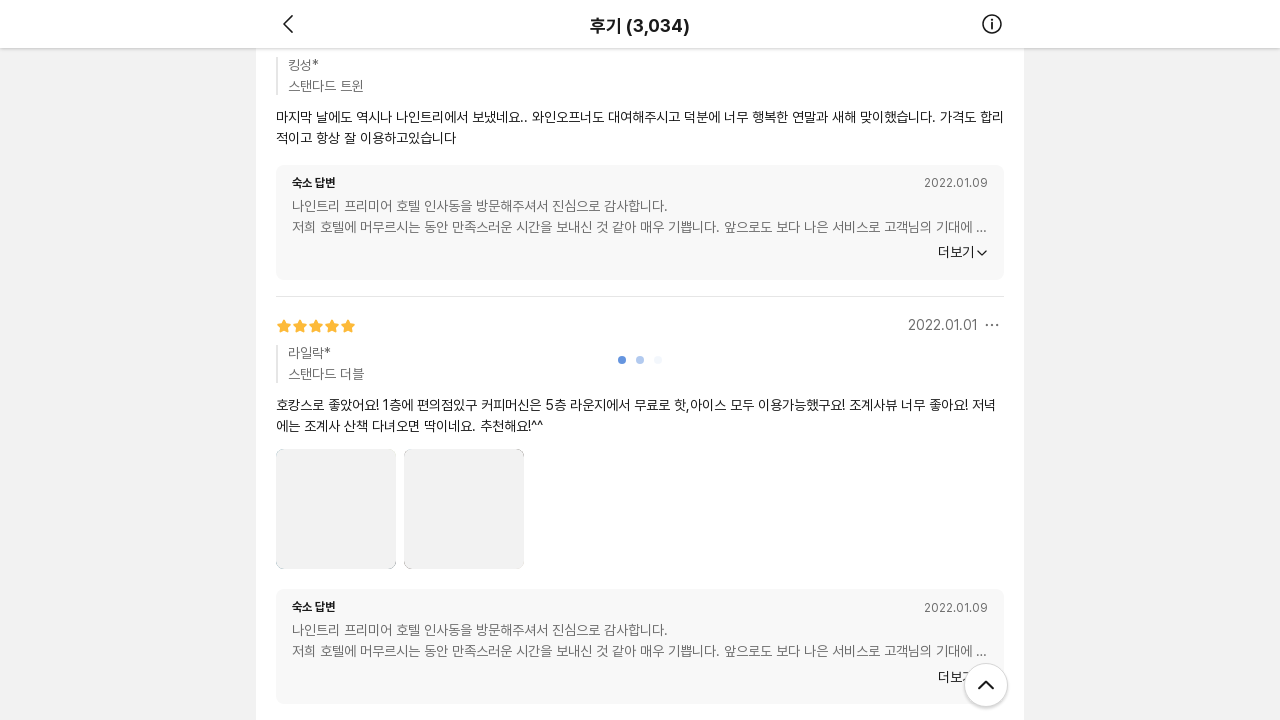

Waited 2 seconds for more reviews to load (after scroll 3/10)
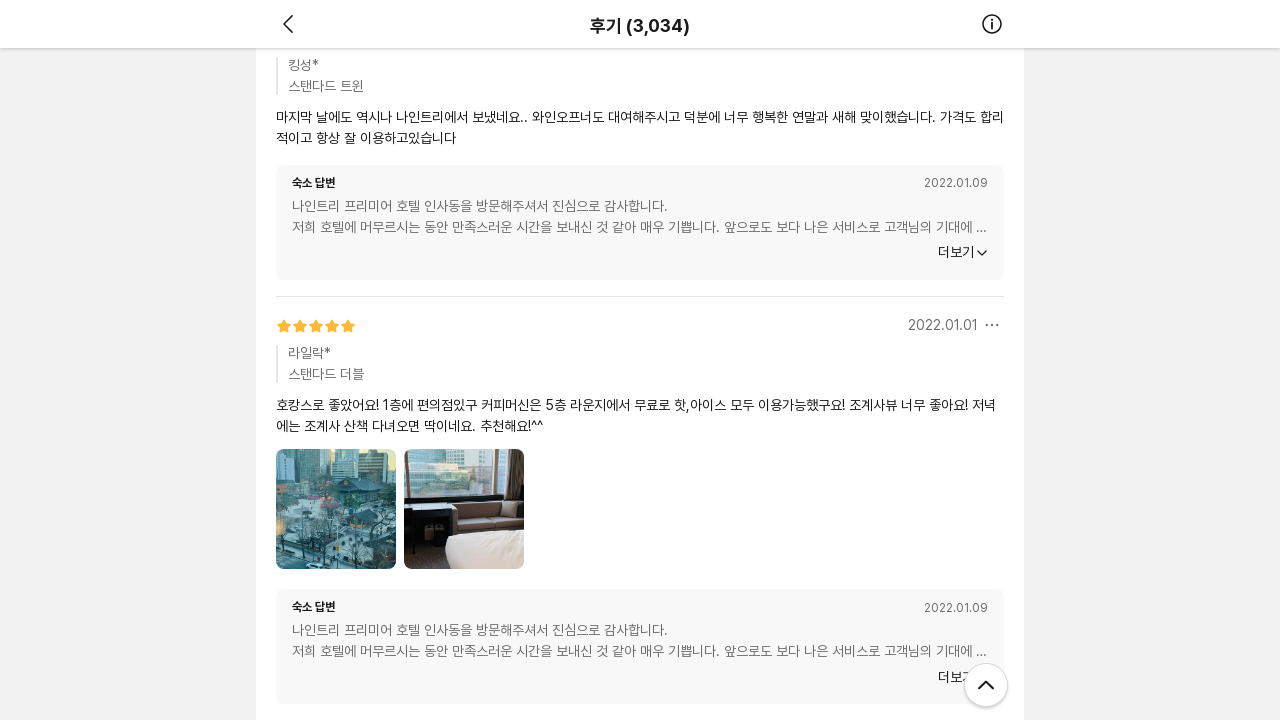

Scrolled to bottom of page (scroll 4/10)
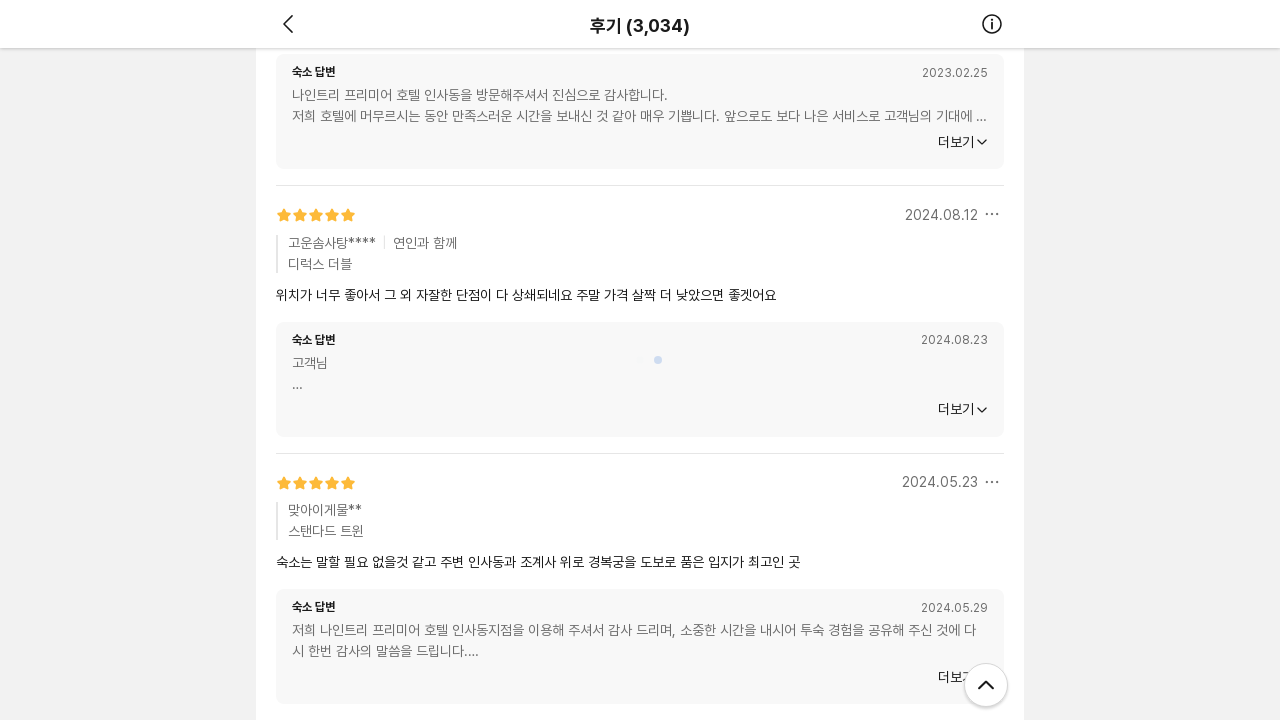

Waited 2 seconds for more reviews to load (after scroll 4/10)
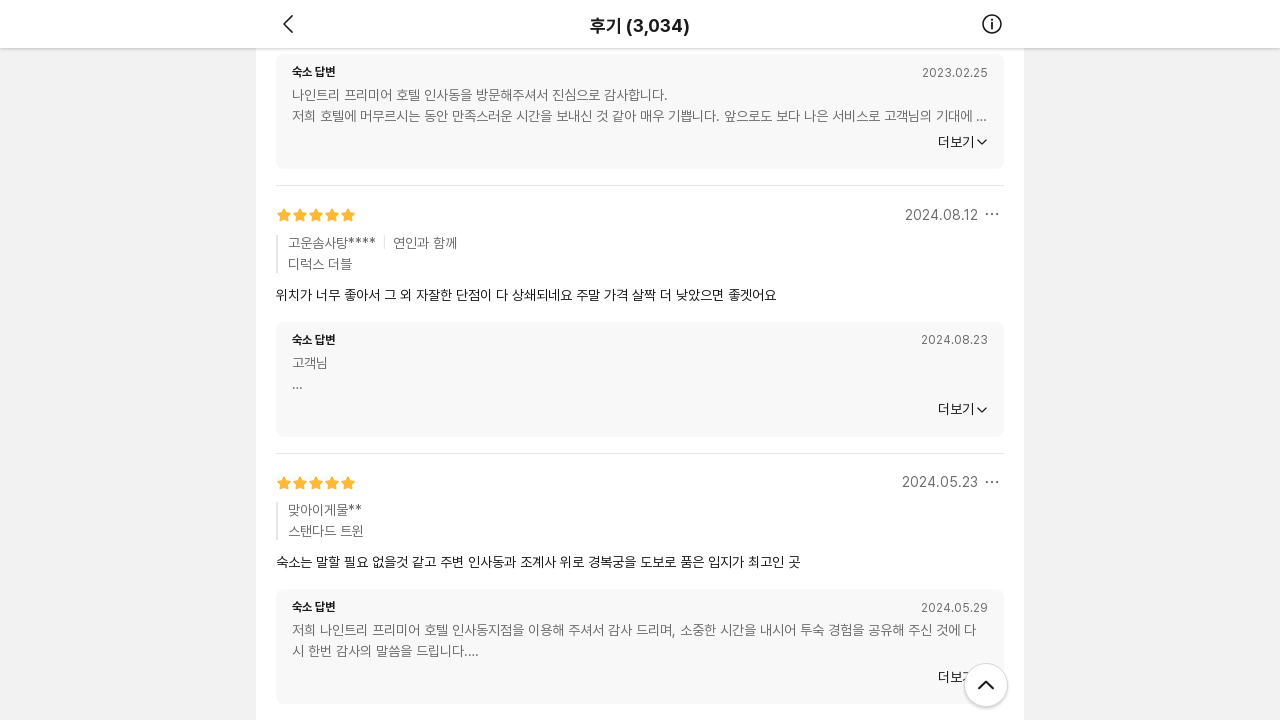

Scrolled to bottom of page (scroll 5/10)
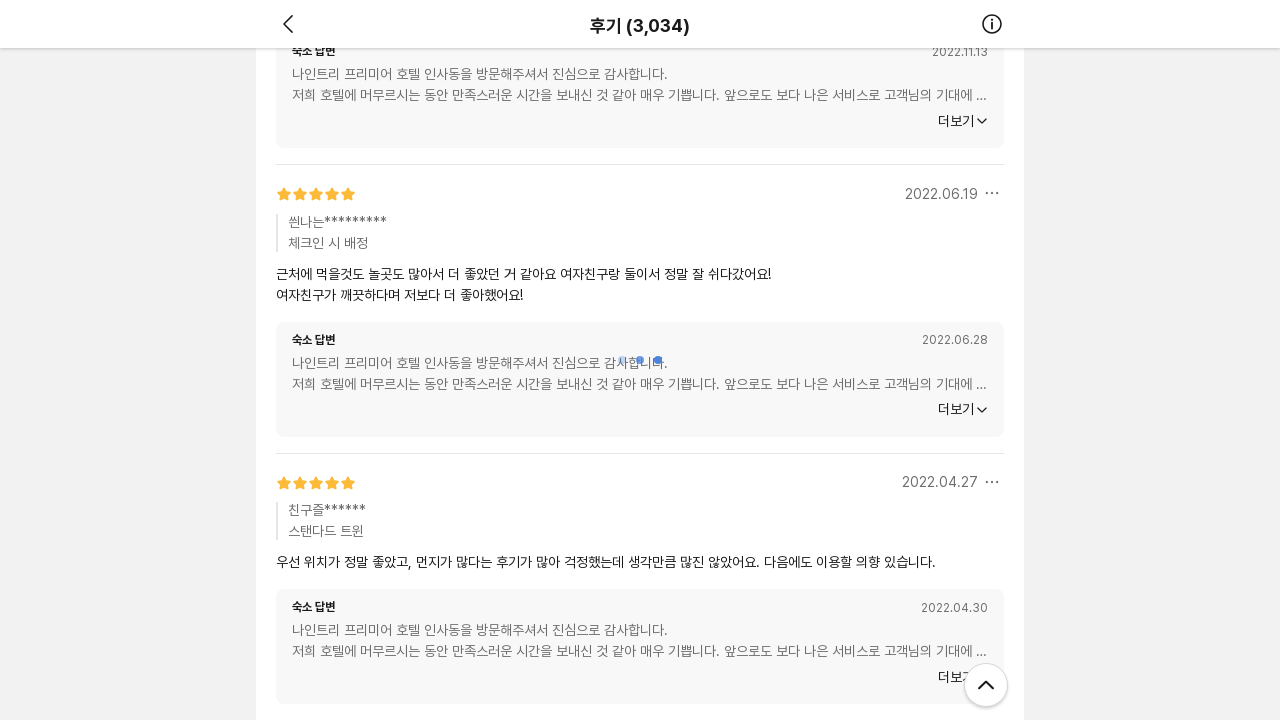

Waited 2 seconds for more reviews to load (after scroll 5/10)
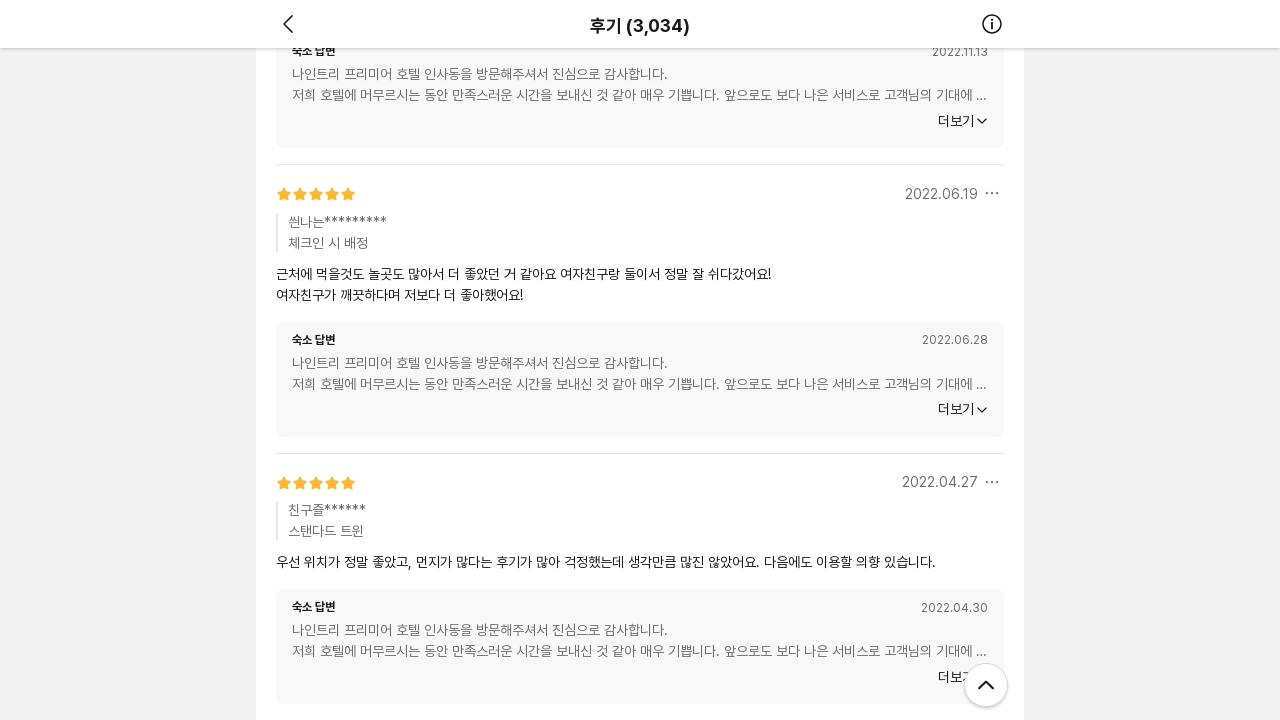

Scrolled to bottom of page (scroll 6/10)
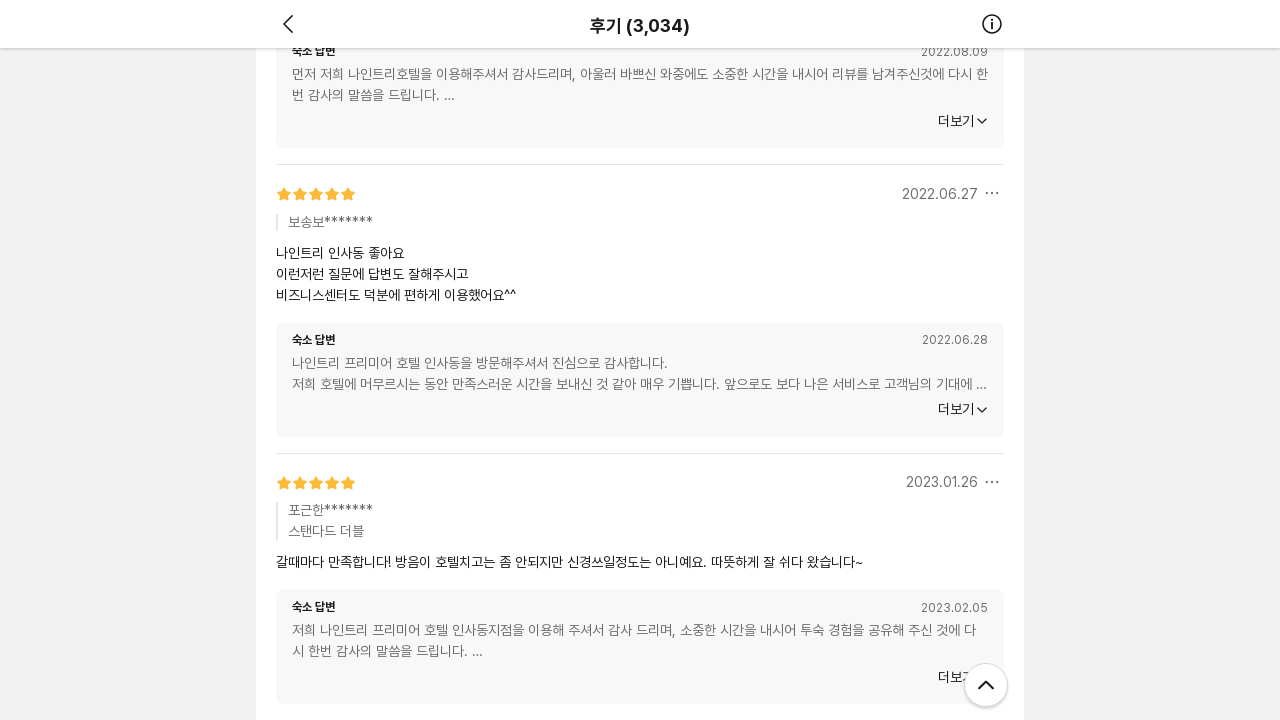

Waited 2 seconds for more reviews to load (after scroll 6/10)
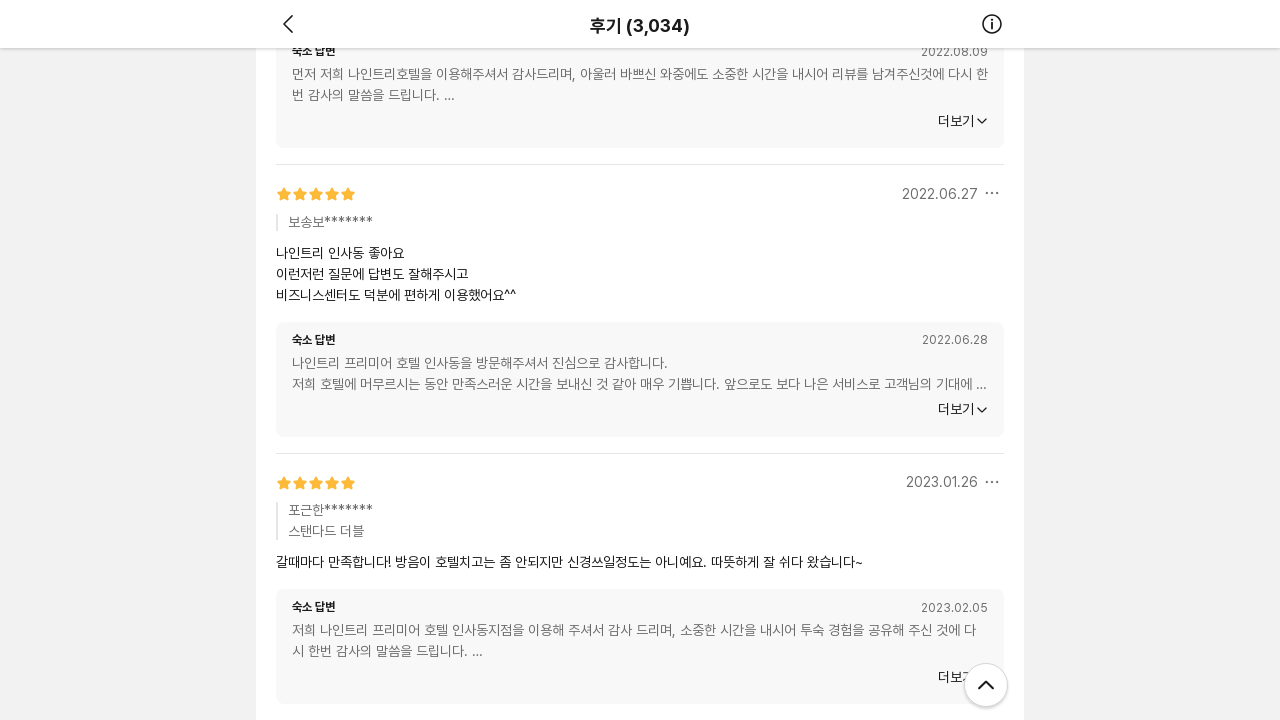

Scrolled to bottom of page (scroll 7/10)
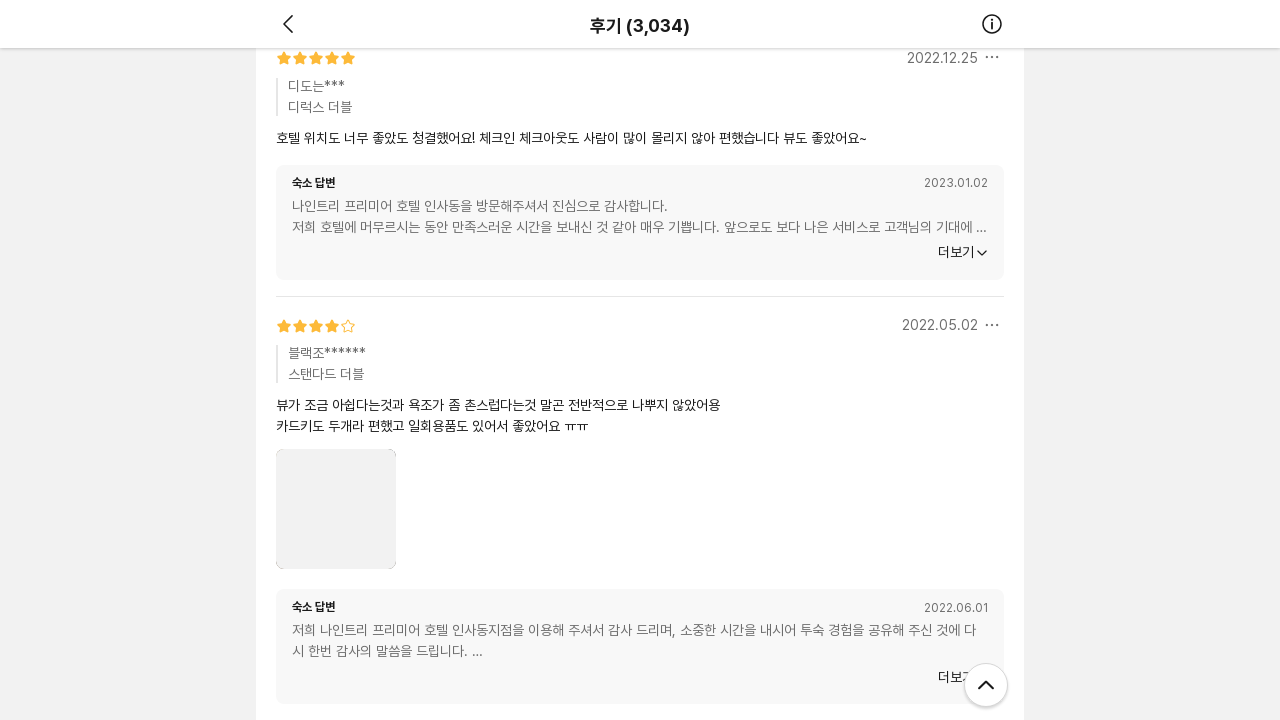

Waited 2 seconds for more reviews to load (after scroll 7/10)
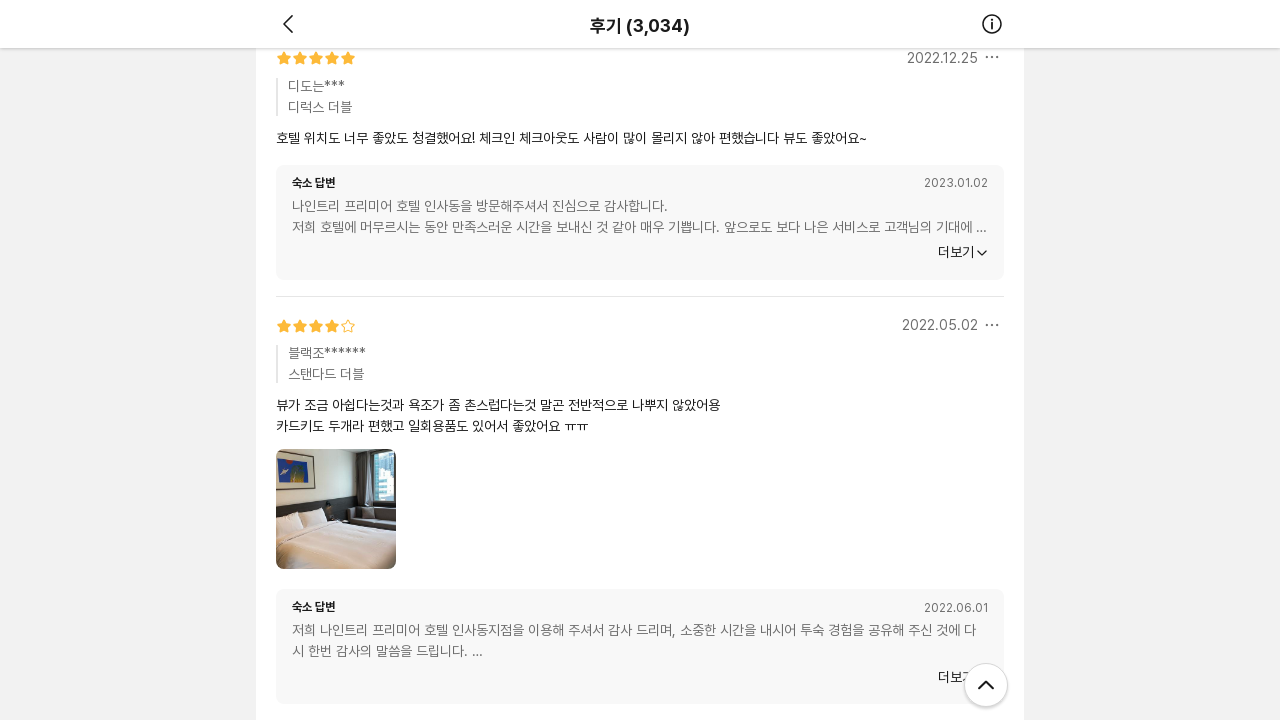

Scrolled to bottom of page (scroll 8/10)
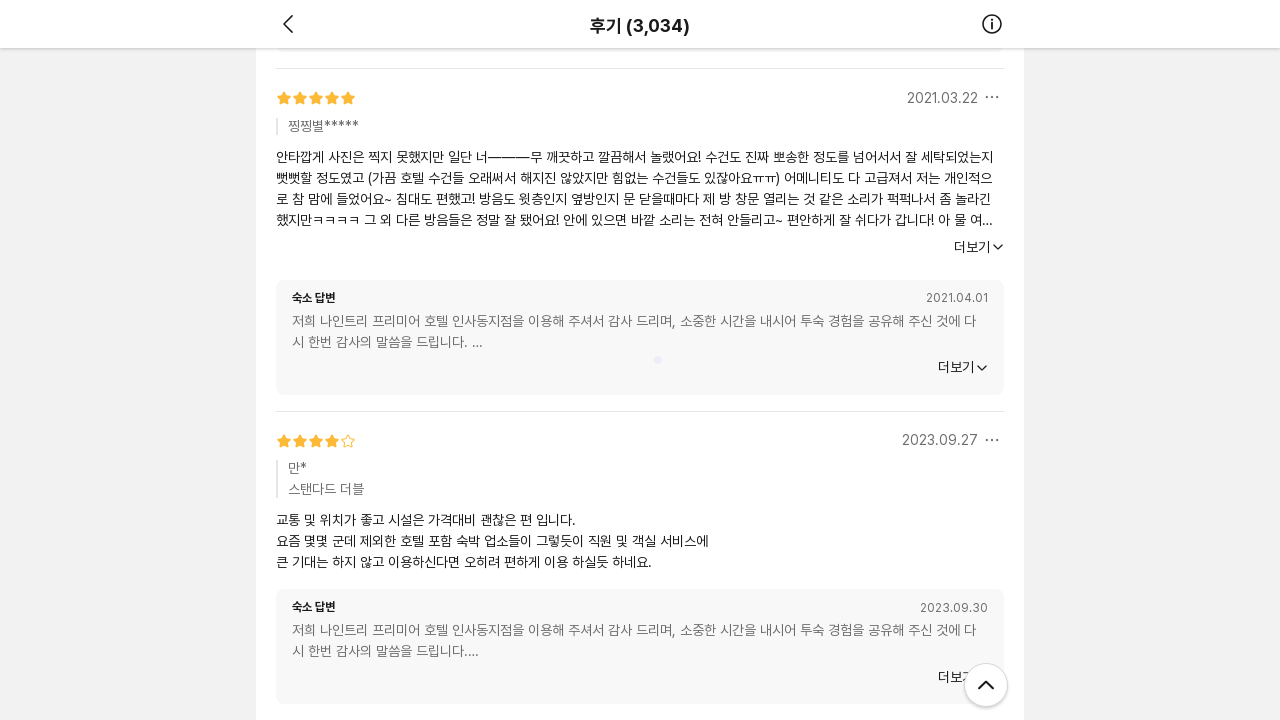

Waited 2 seconds for more reviews to load (after scroll 8/10)
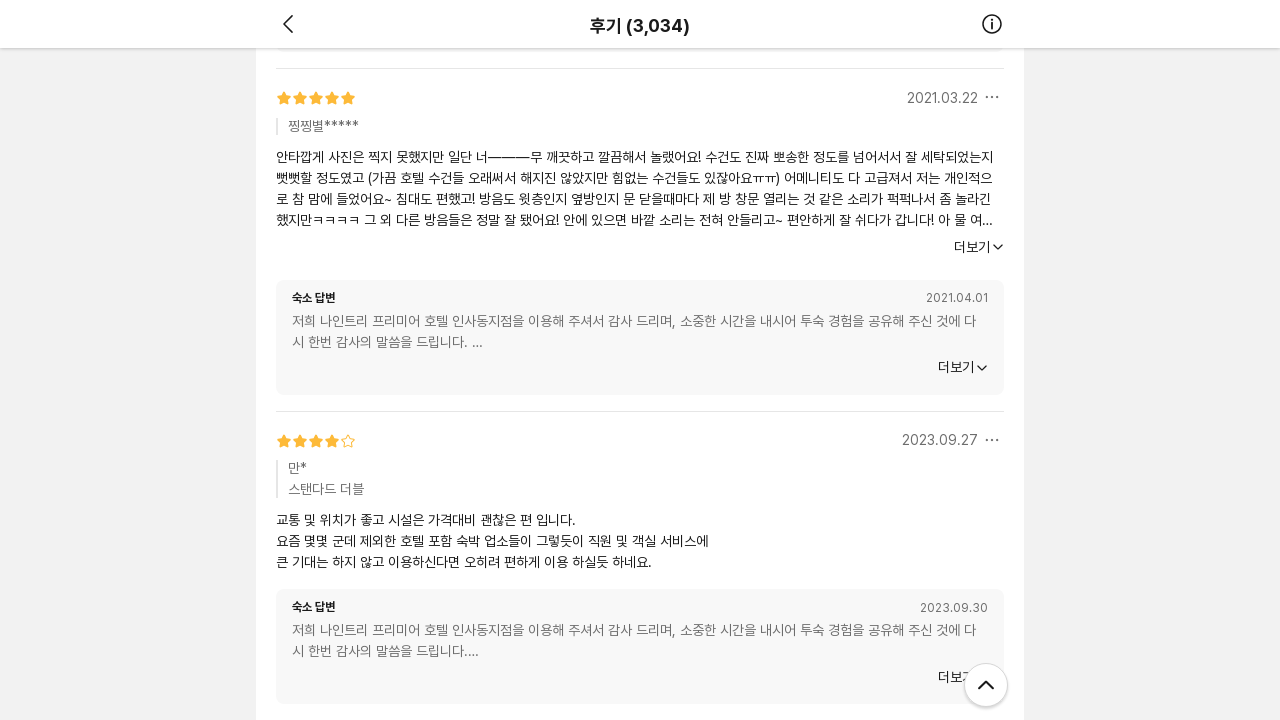

Scrolled to bottom of page (scroll 9/10)
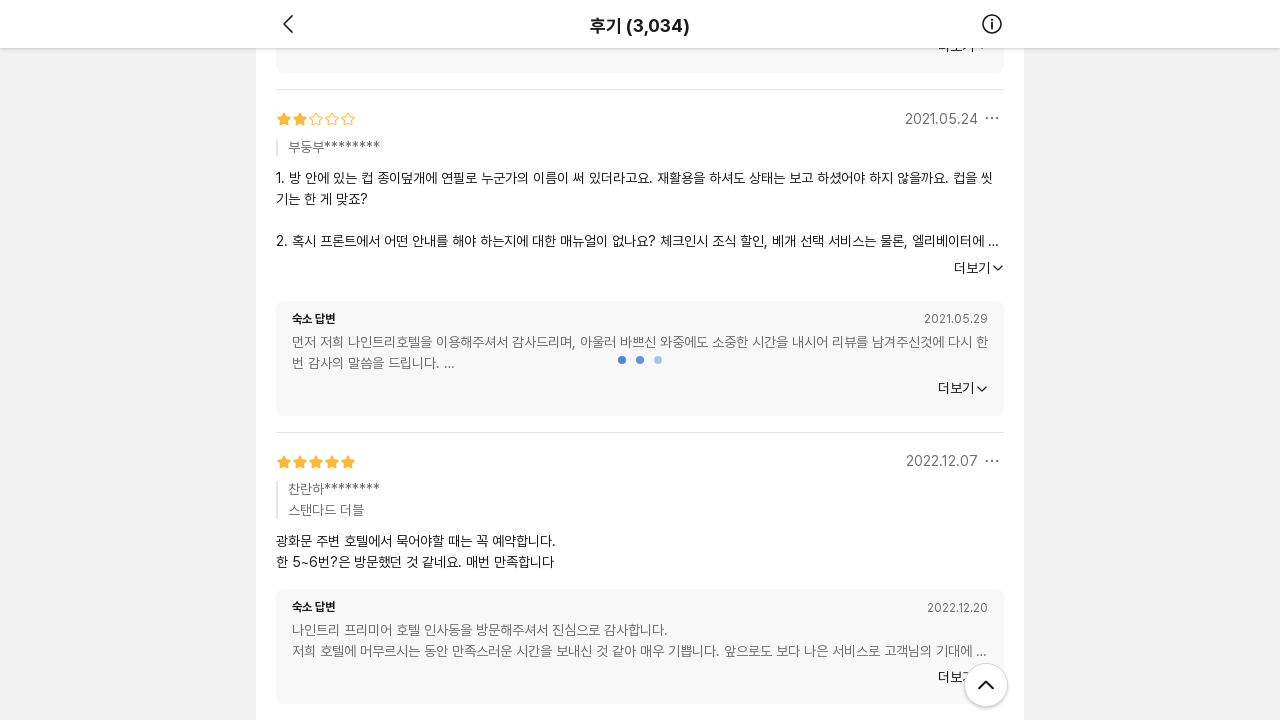

Waited 2 seconds for more reviews to load (after scroll 9/10)
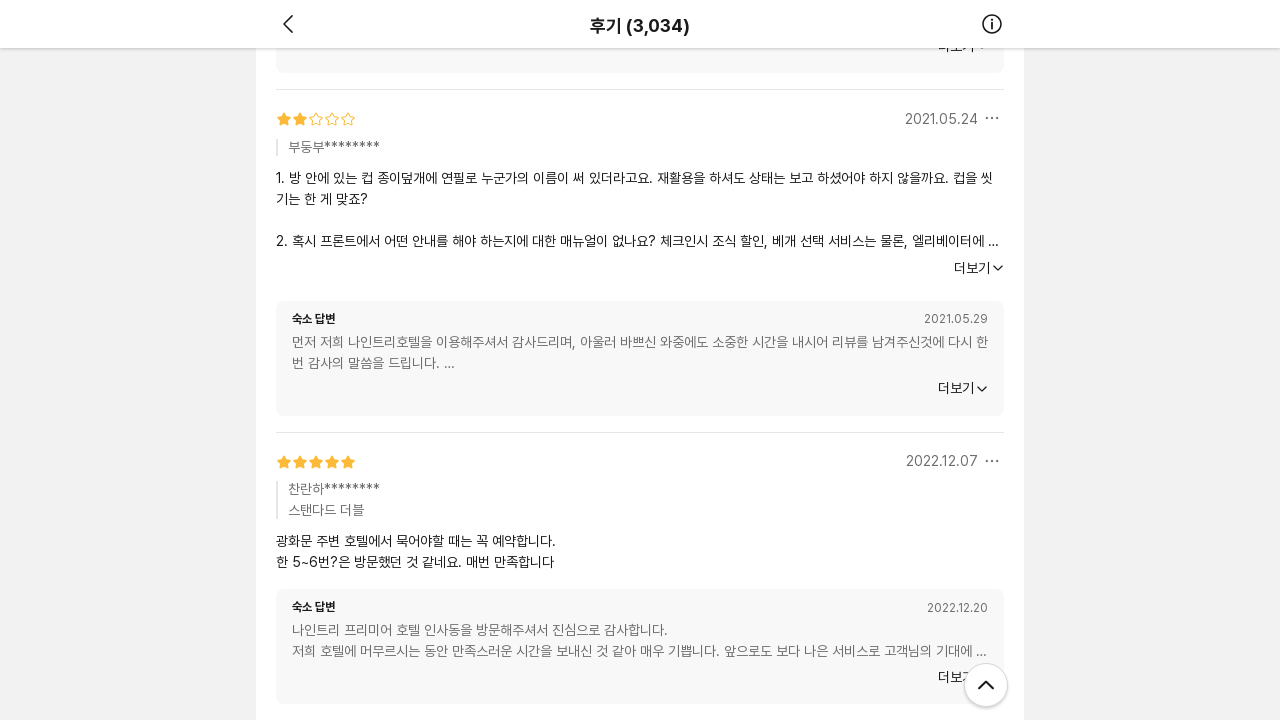

Scrolled to bottom of page (scroll 10/10)
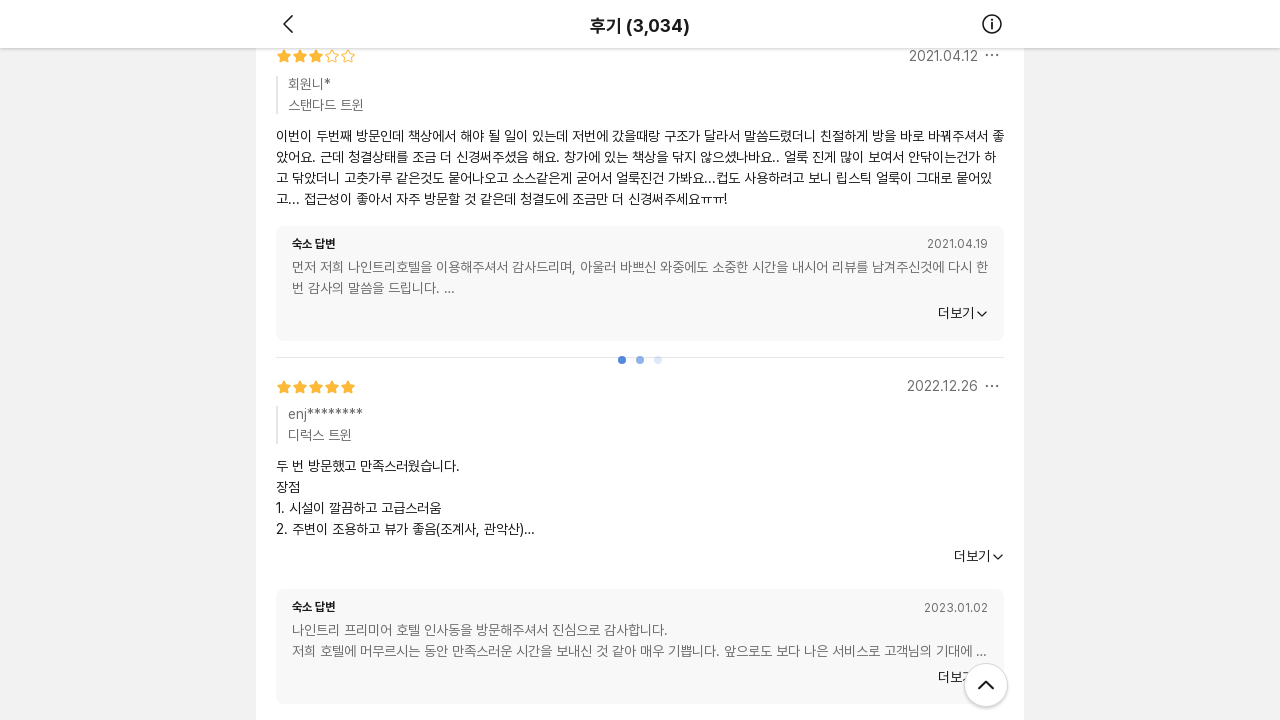

Waited 2 seconds for more reviews to load (after scroll 10/10)
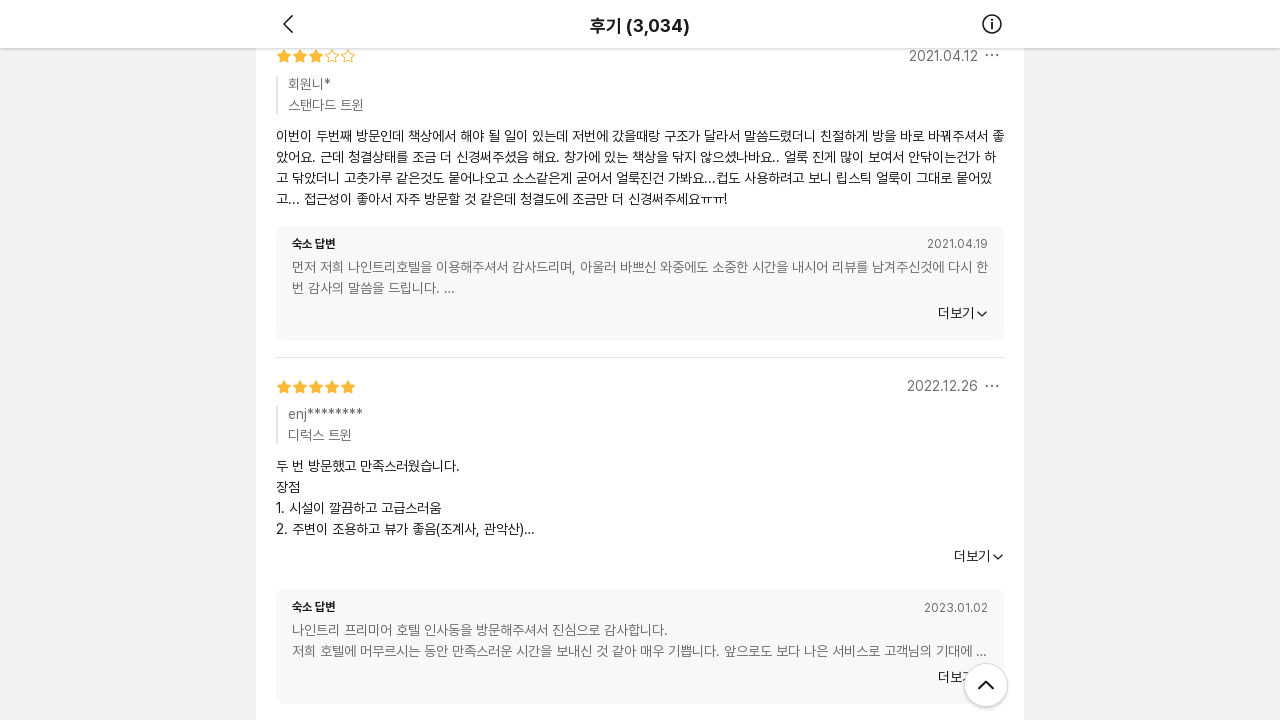

Verified that review containers are loaded
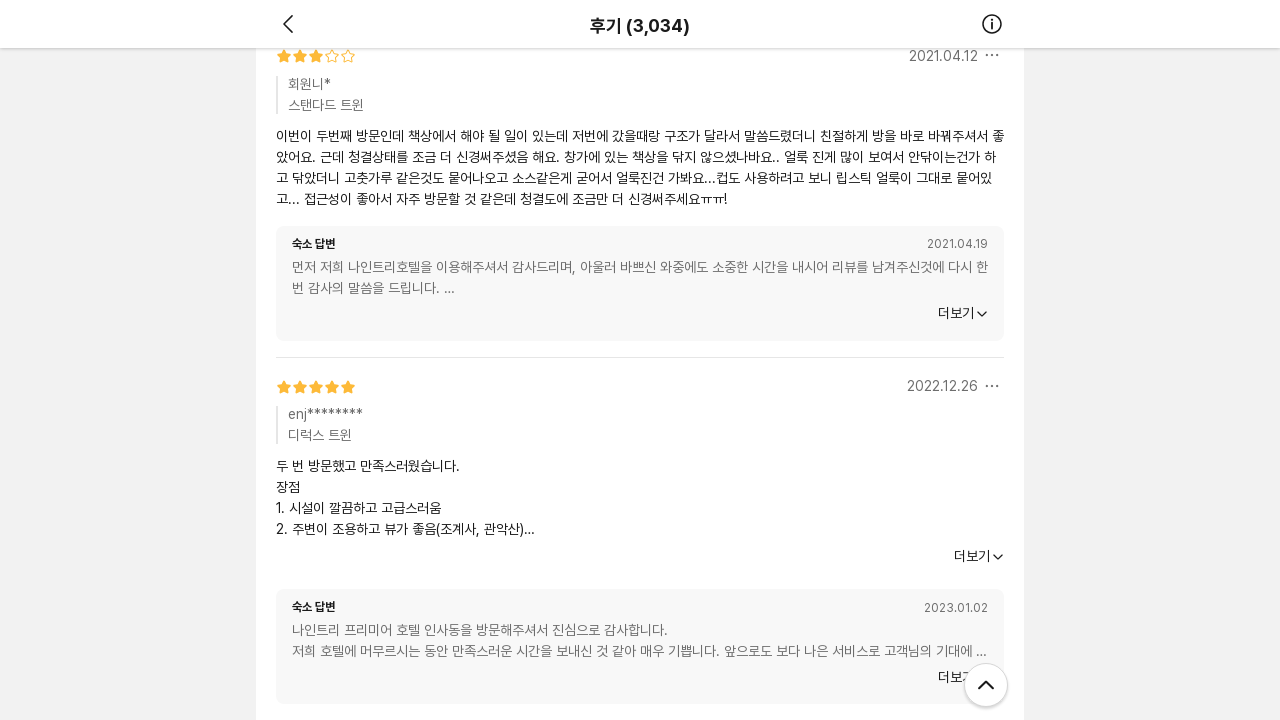

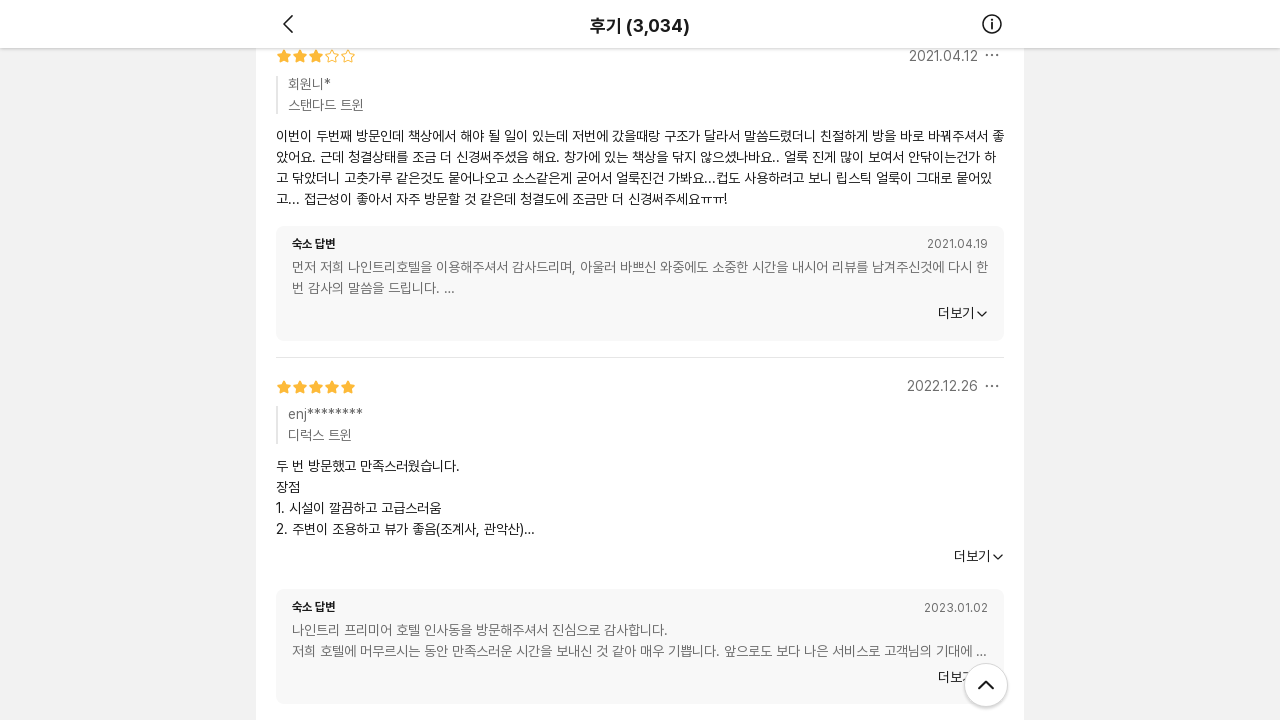